Tests multi-tab functionality by opening new tabs through button clicks and switching between them

Starting URL: https://training-support.net/webelements/tabs

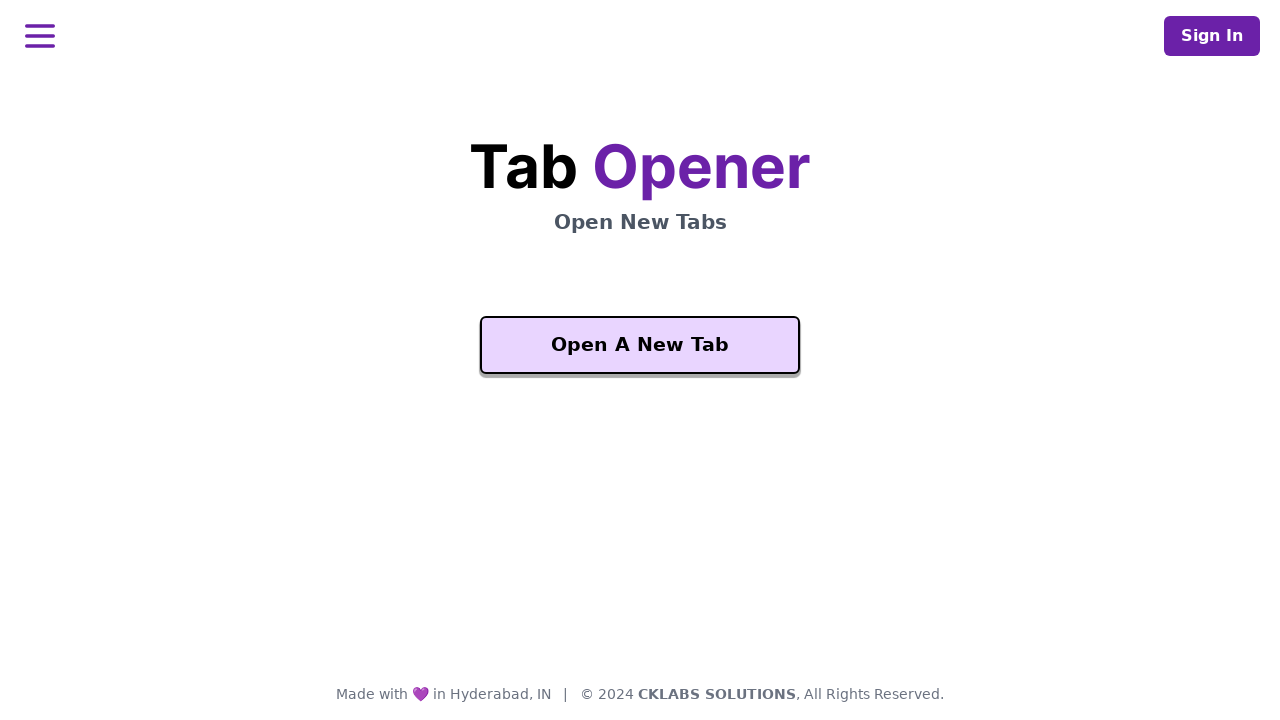

Clicked 'Open A New Tab' button to open first new tab at (640, 345) on xpath=//button[text()='Open A New Tab']
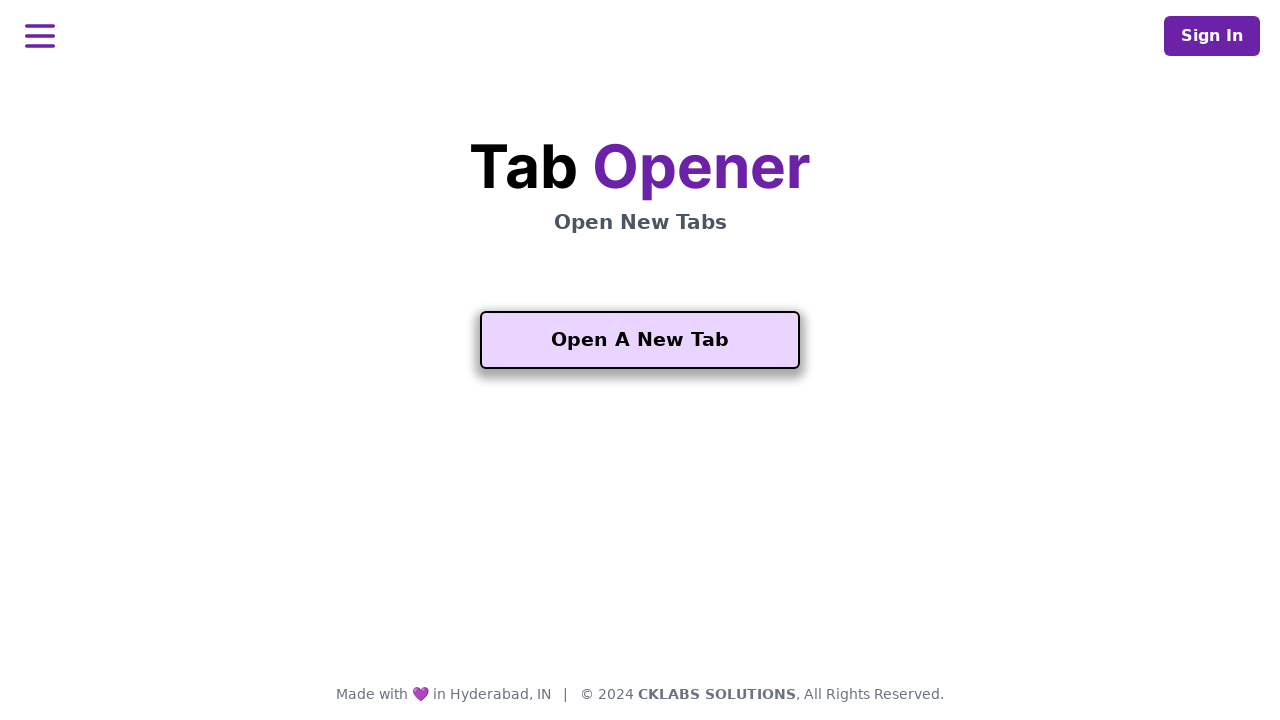

Waited 1000ms for new tab to open
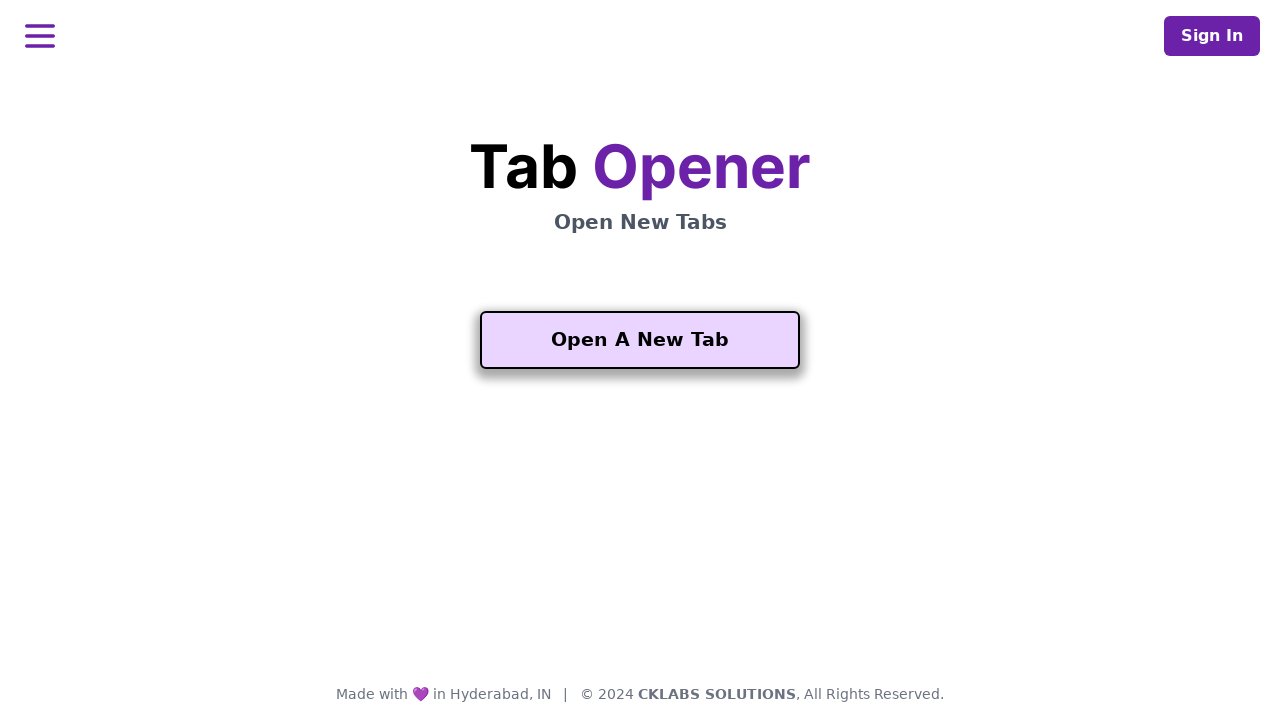

Retrieved all open pages/tabs from context
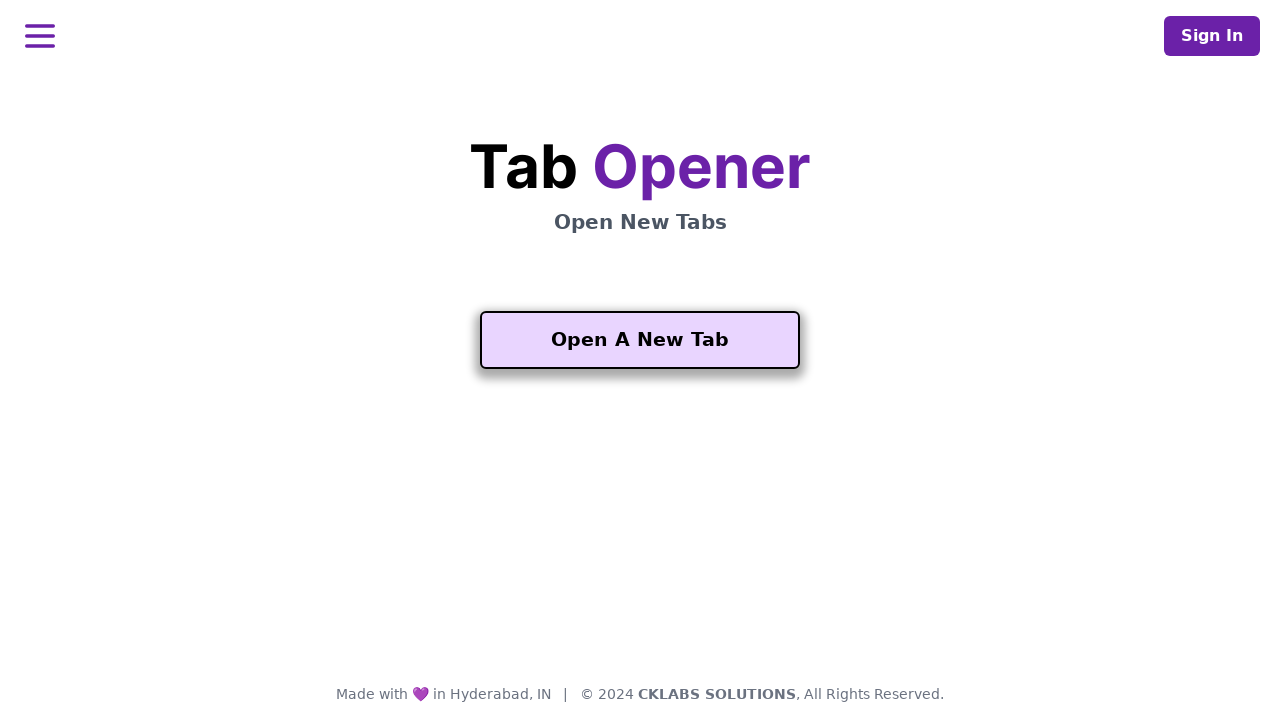

Switched to the newly opened tab (second tab)
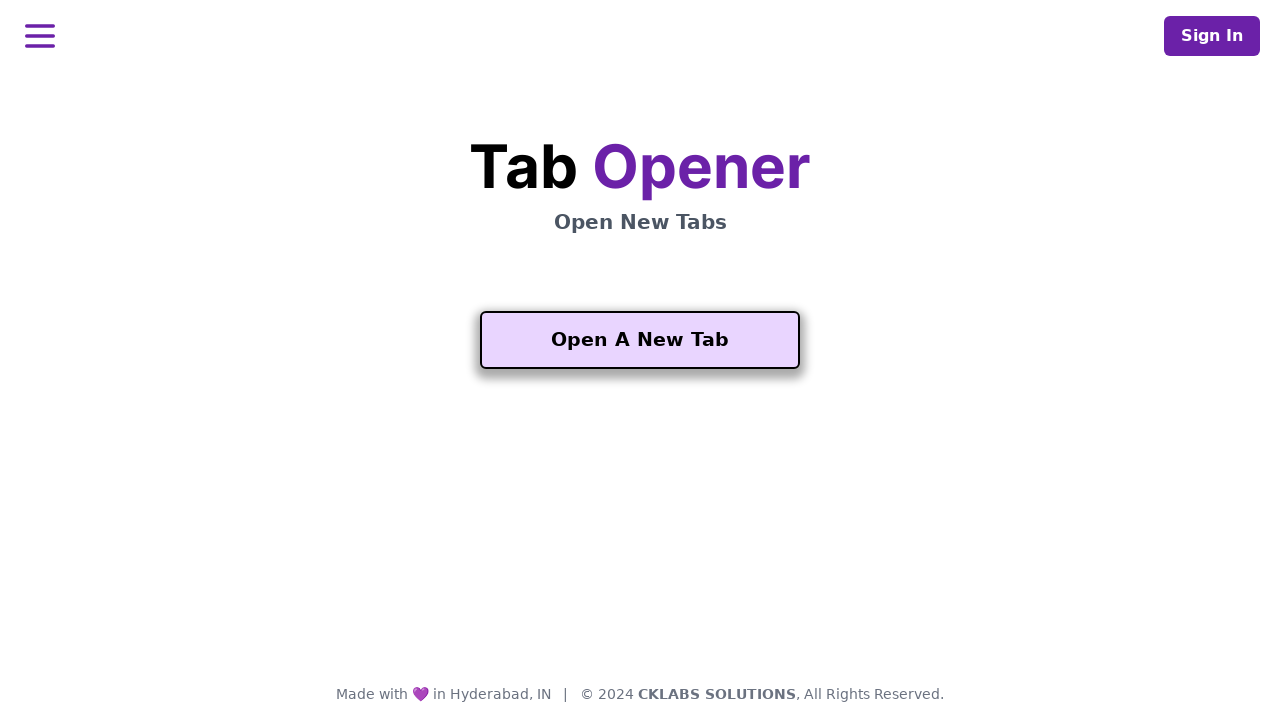

Waited for 'Another One' button to be available on second tab
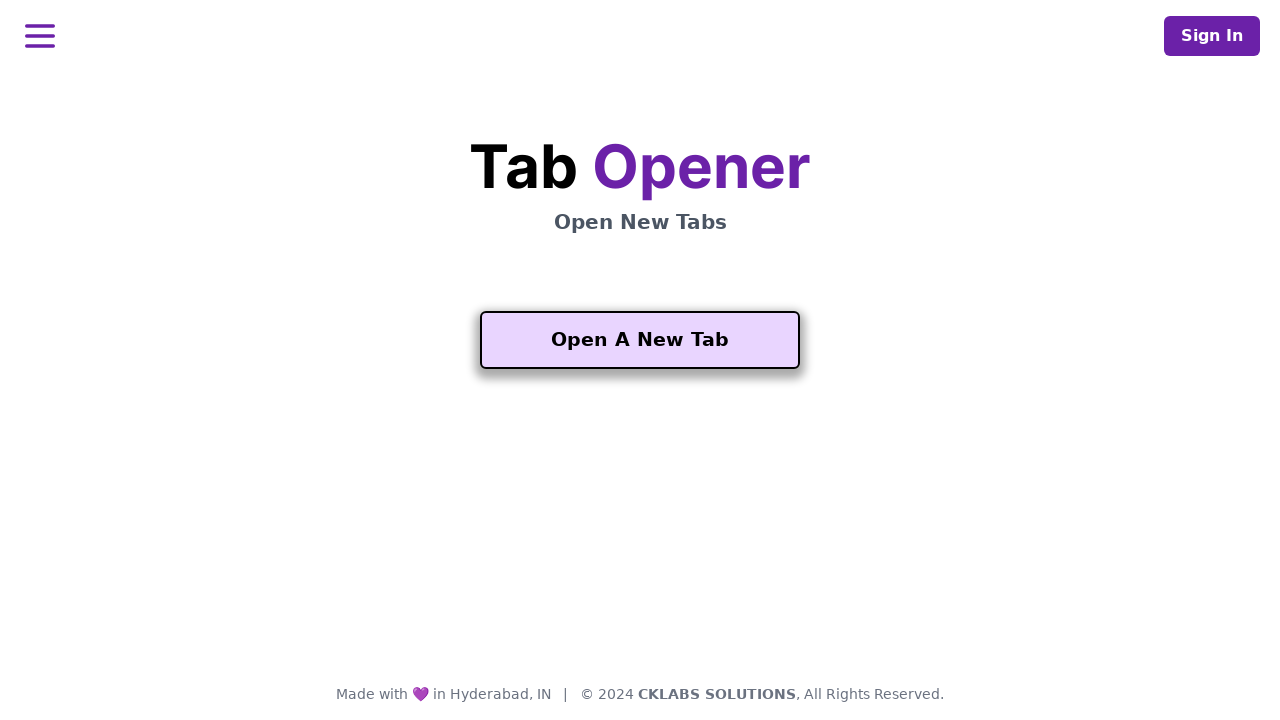

Clicked 'Another One' button on second tab to open third tab at (640, 552) on xpath=//button[contains(text(), 'Another One')]
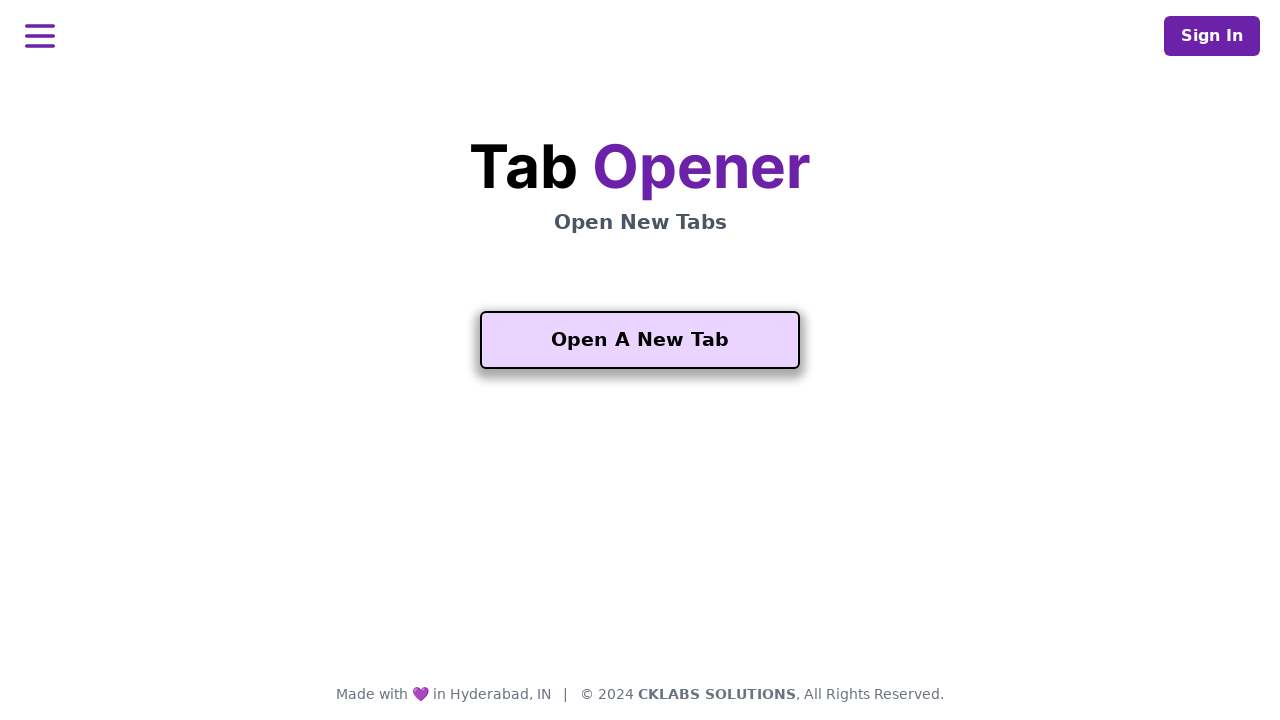

Waited 1000ms for third tab to open
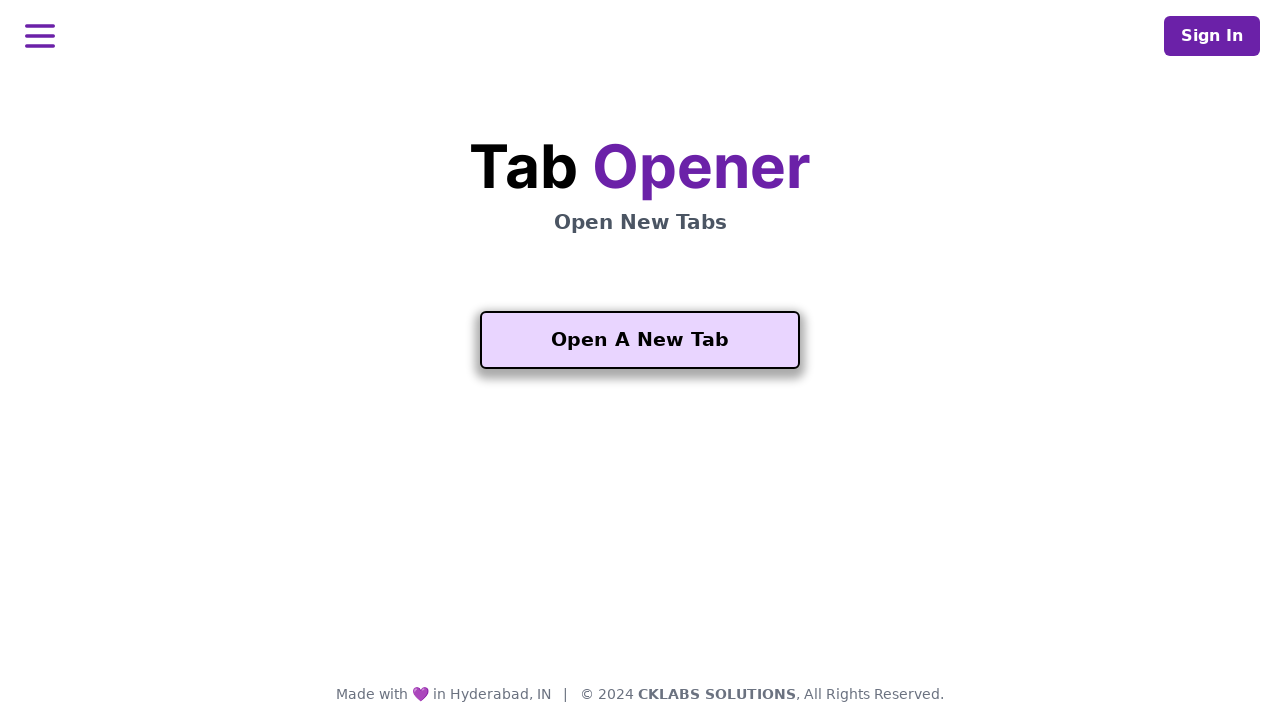

Retrieved updated list of all open pages/tabs from context
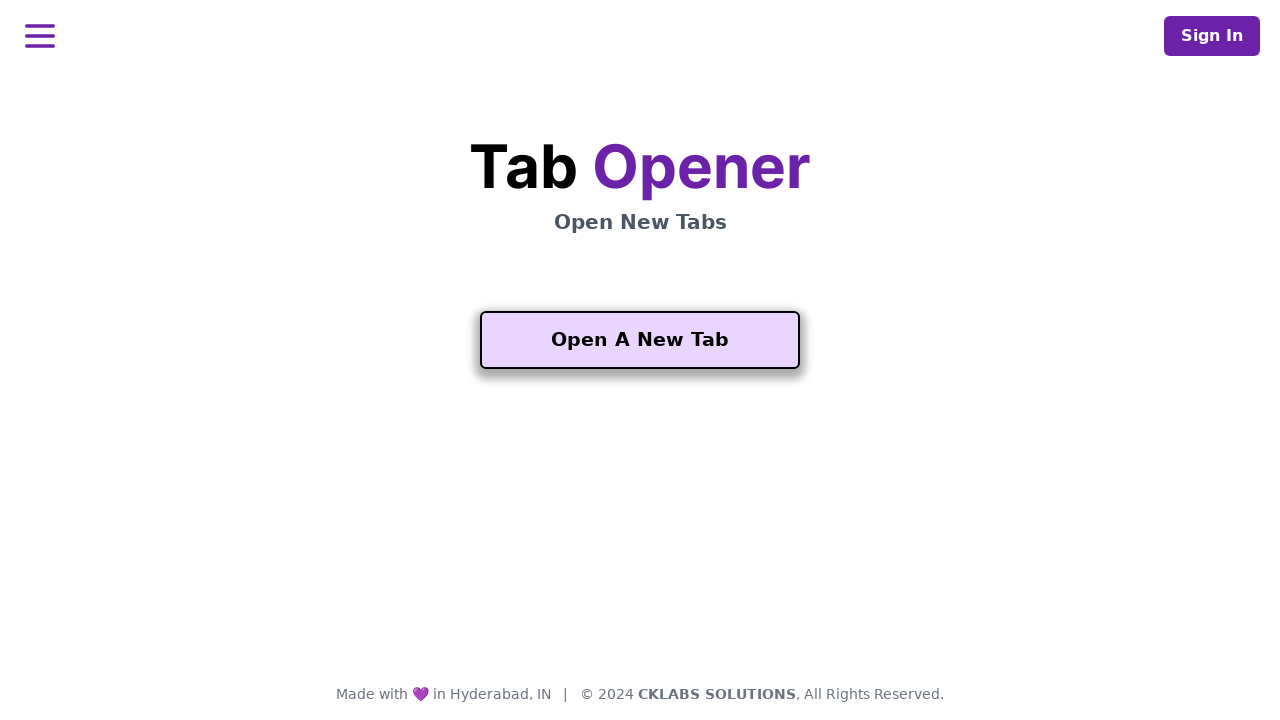

Switched to the newest opened tab (third tab)
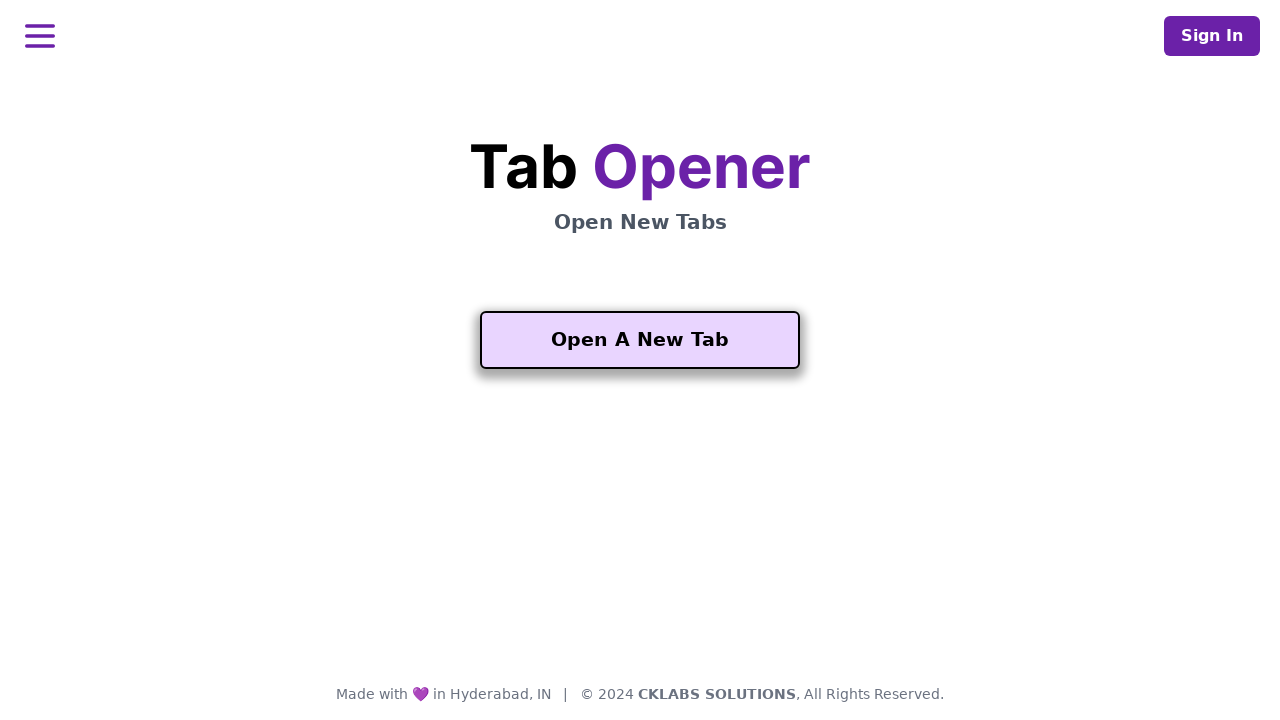

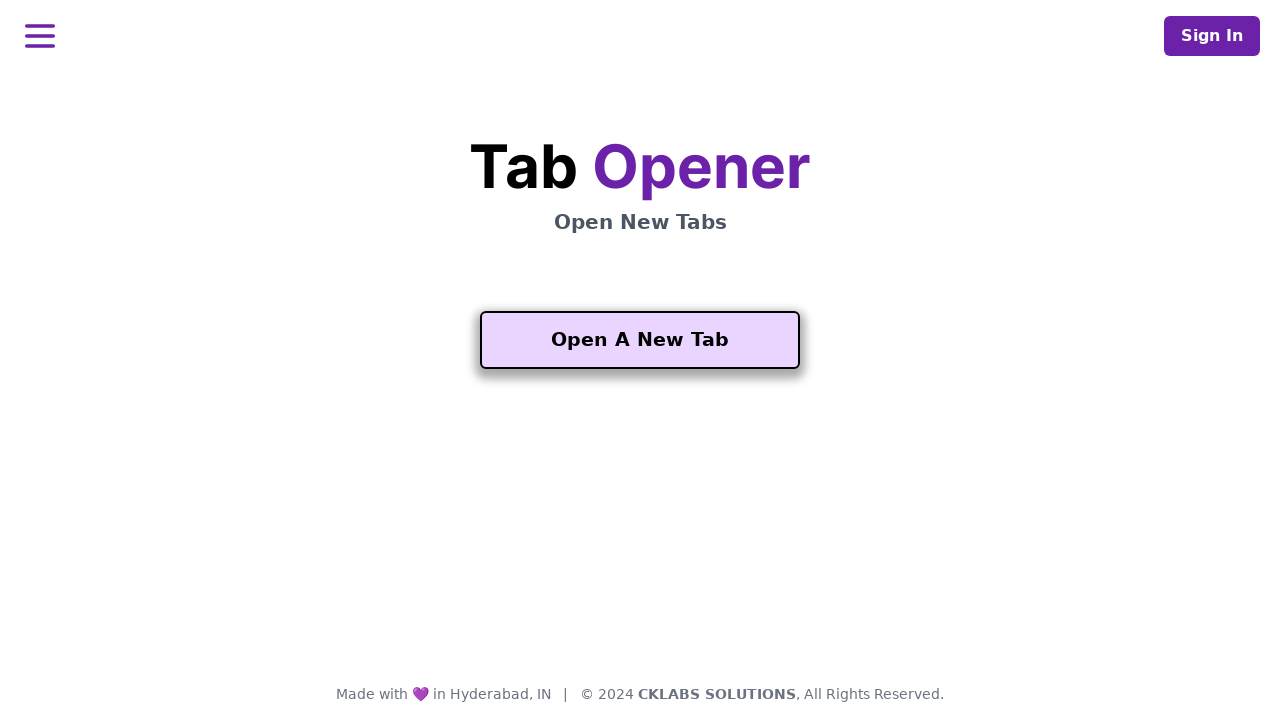